Tests various select/dropdown menu interactions on a demo QA page, including clicking on custom React select components and selecting options from standard HTML select elements

Starting URL: https://demoqa.com/select-menu

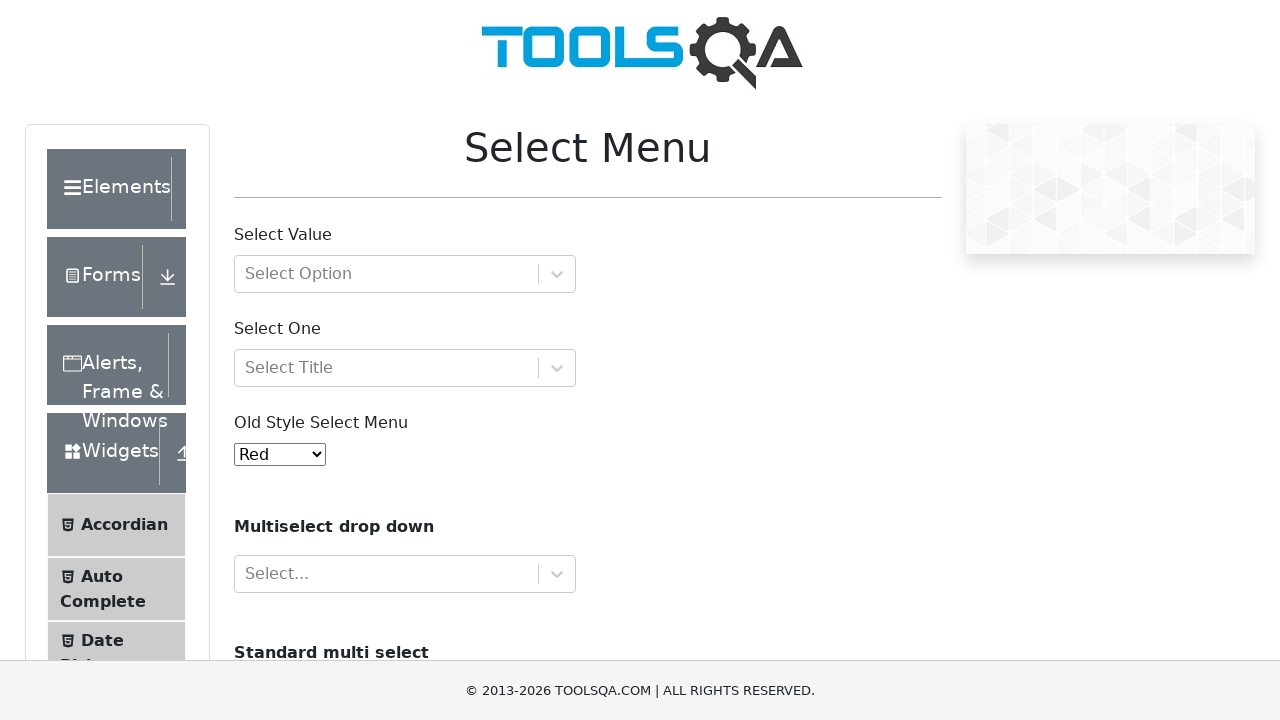

Clicked on the first custom select (withOptGroup) dropdown at (405, 274) on #withOptGroup
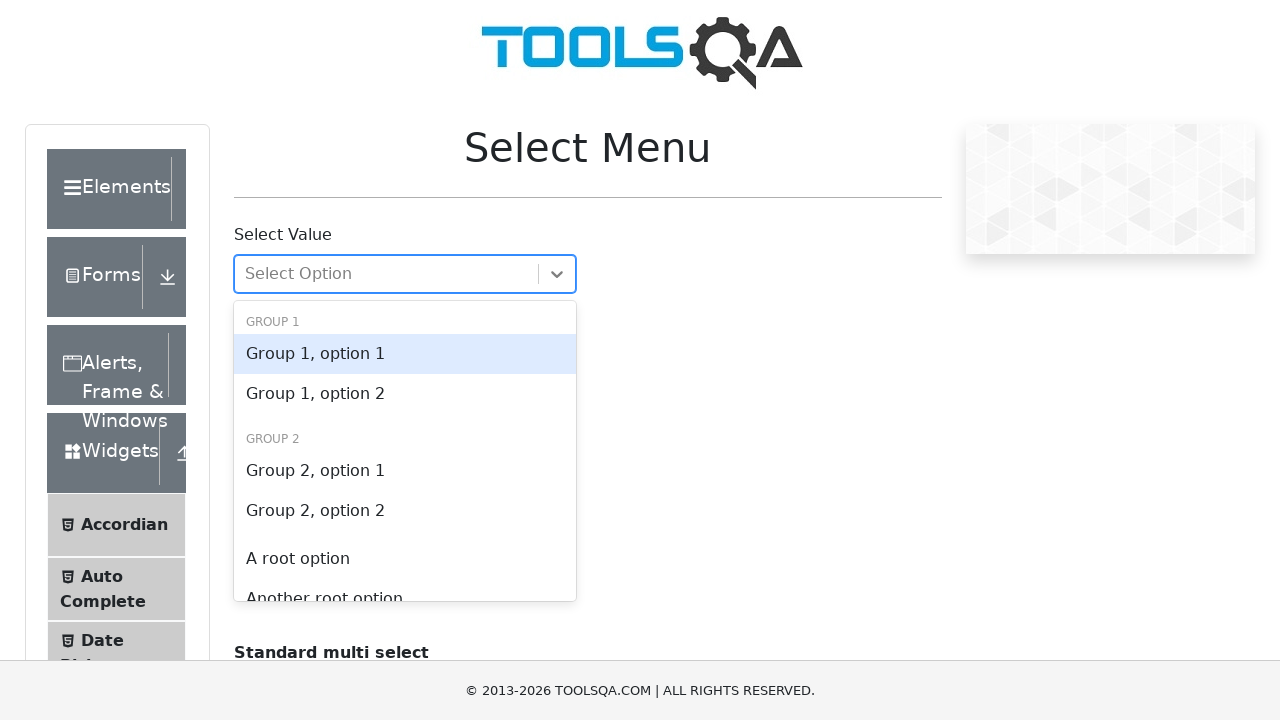

Selected first option from withOptGroup dropdown at (405, 354) on #react-select-2-option-0-0
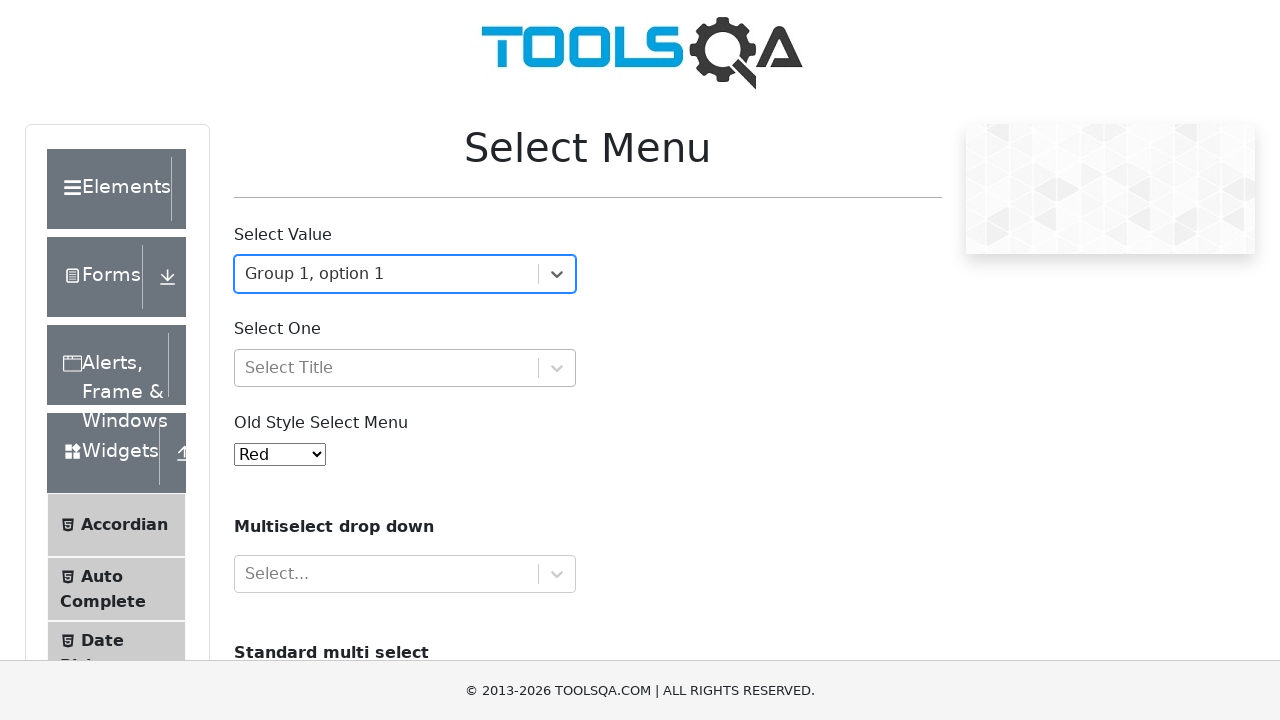

Clicked on the second custom select (selectOne) dropdown at (405, 368) on #selectOne
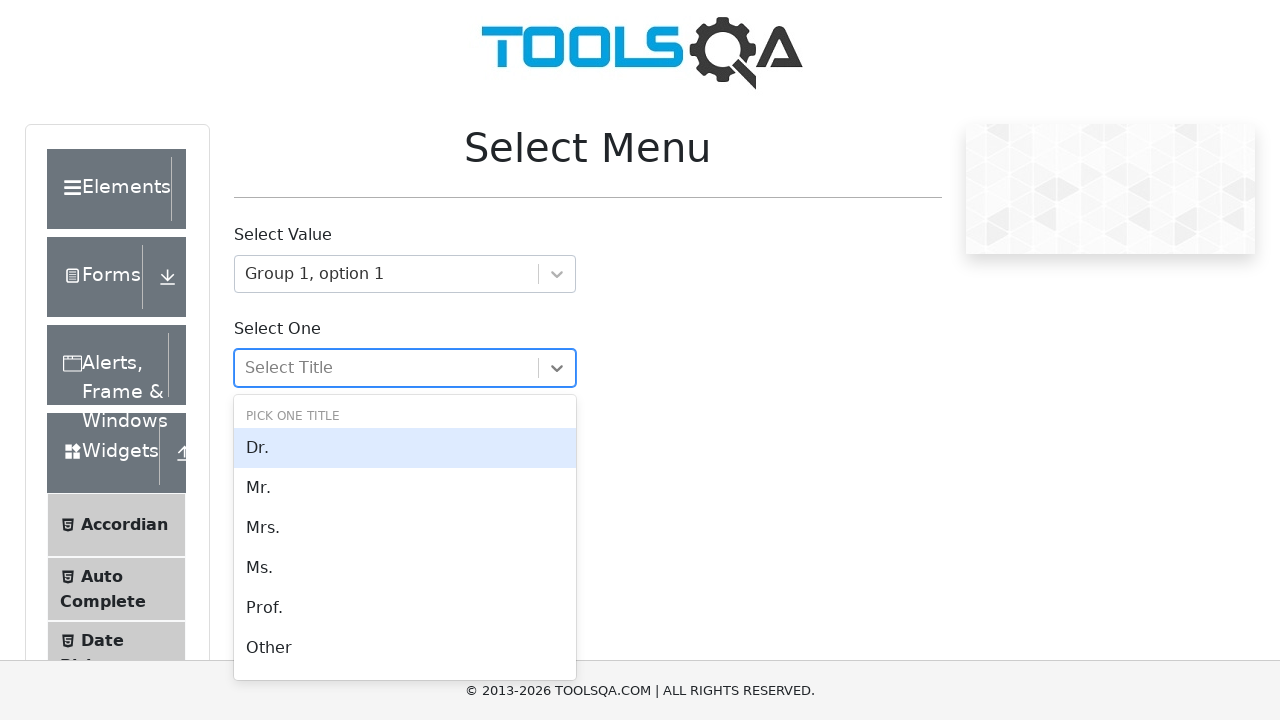

Selected first option from selectOne dropdown at (405, 448) on #react-select-3-option-0-0
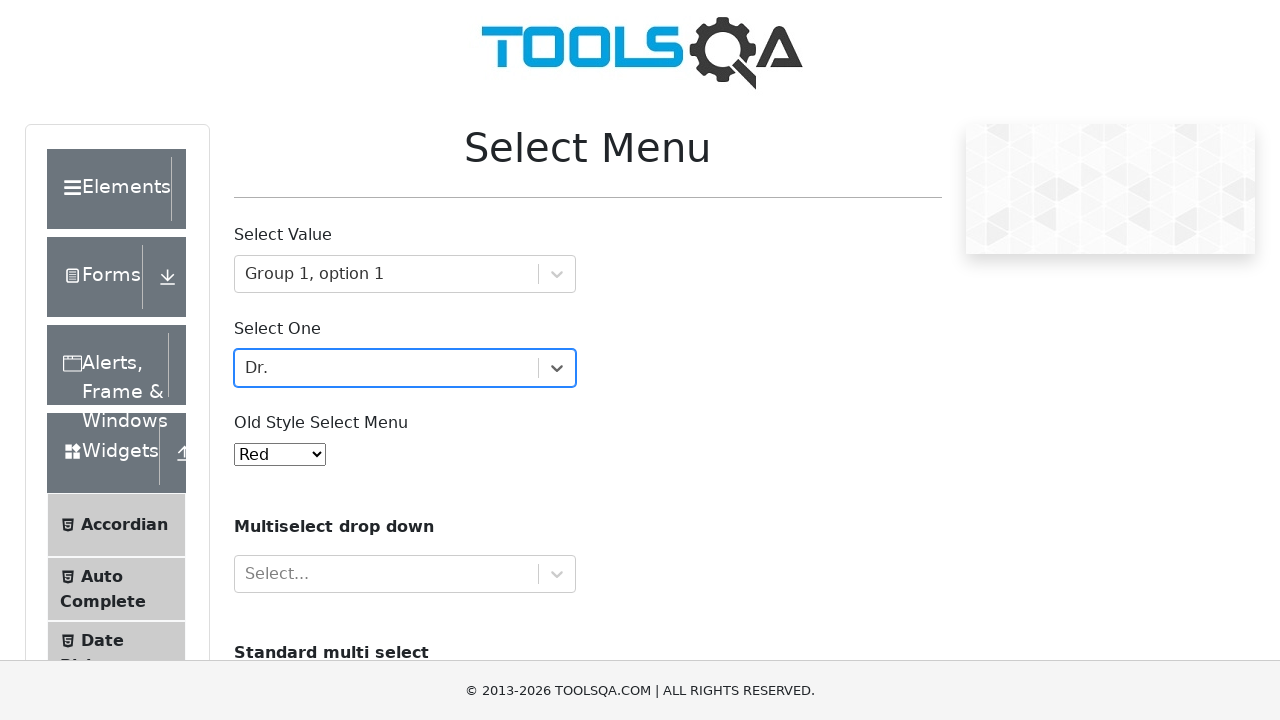

Selected value '2' from the old select menu on #oldSelectMenu
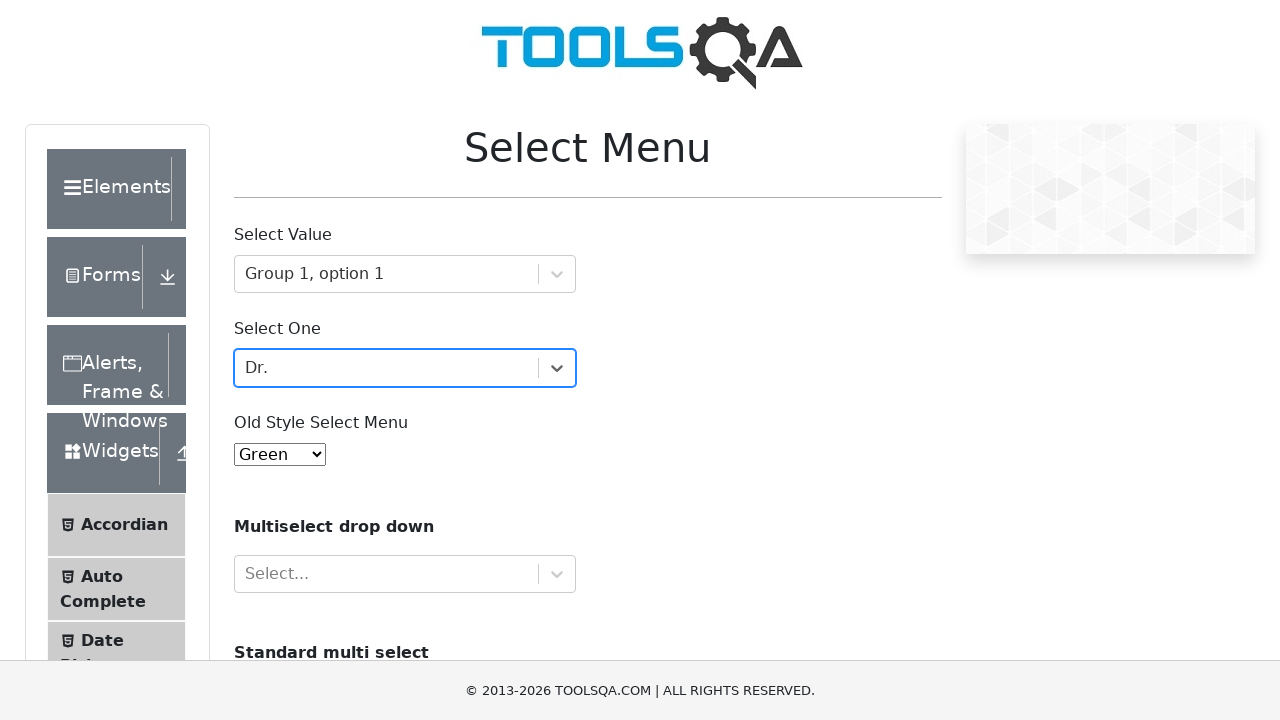

Selected 'opel' from the cars multi-select dropdown on #cars
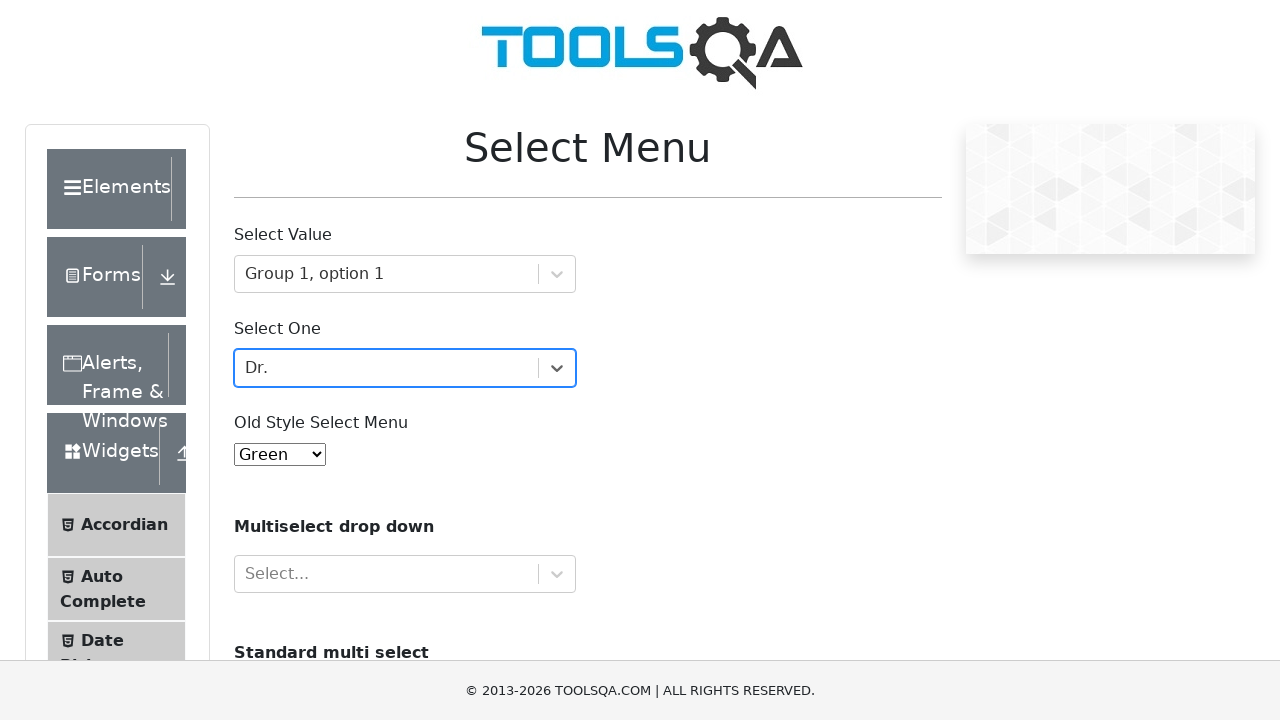

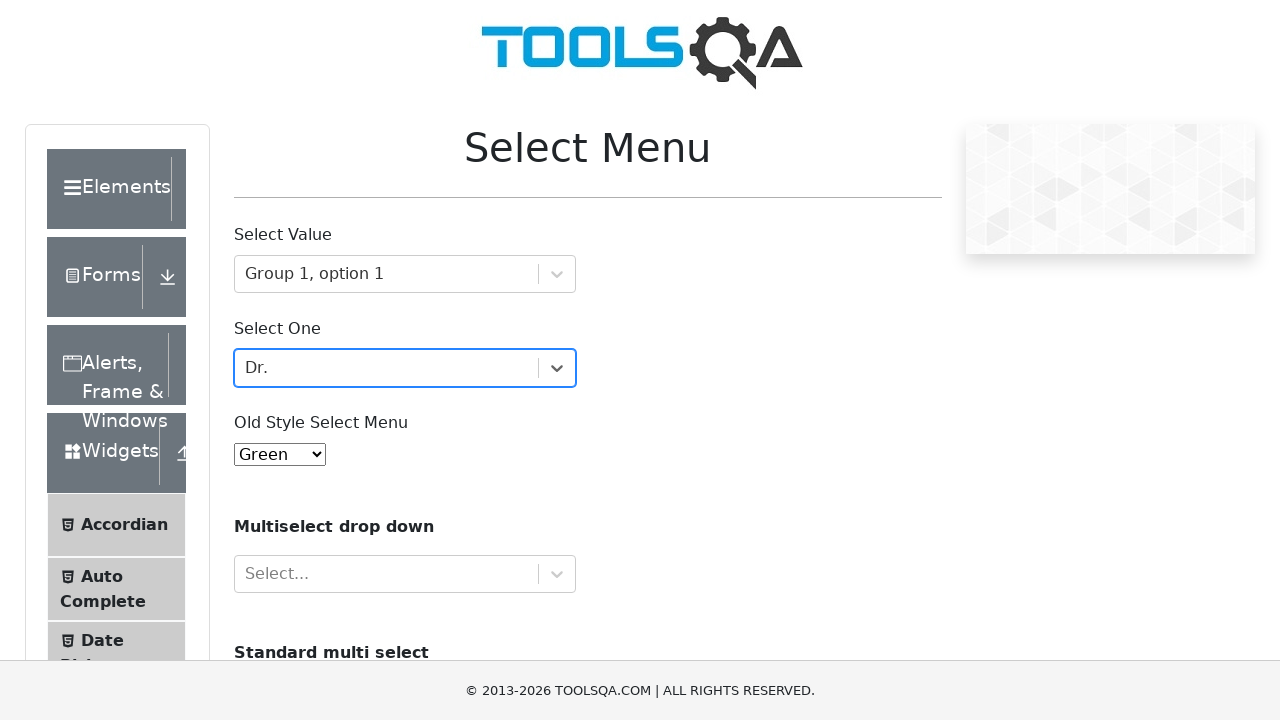